Tests the USPS stamp shopping workflow by navigating to the Shop menu, selecting stamps with filters, adding a stamp to cart, updating the quantity, and capturing product information.

Starting URL: https://www.usps.com/

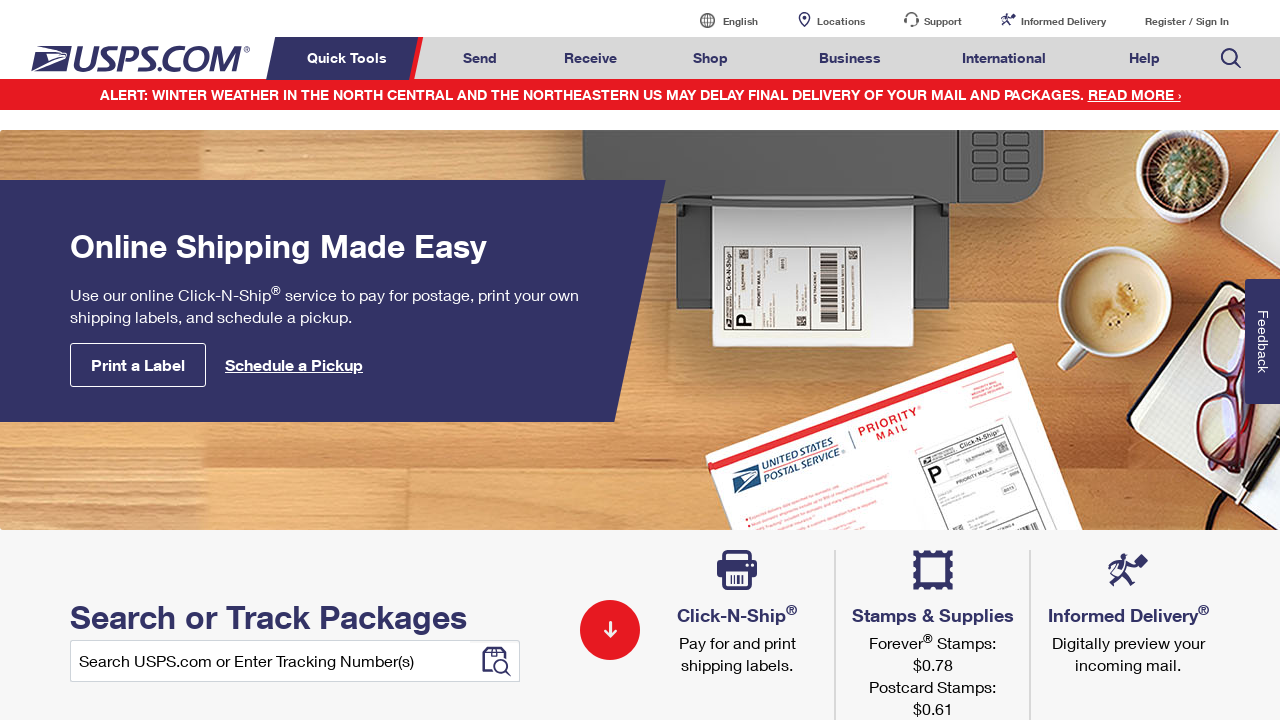

Hovered over Shop menu item at (711, 58) on xpath=//*[@class = 'menuitem'] >> nth=2
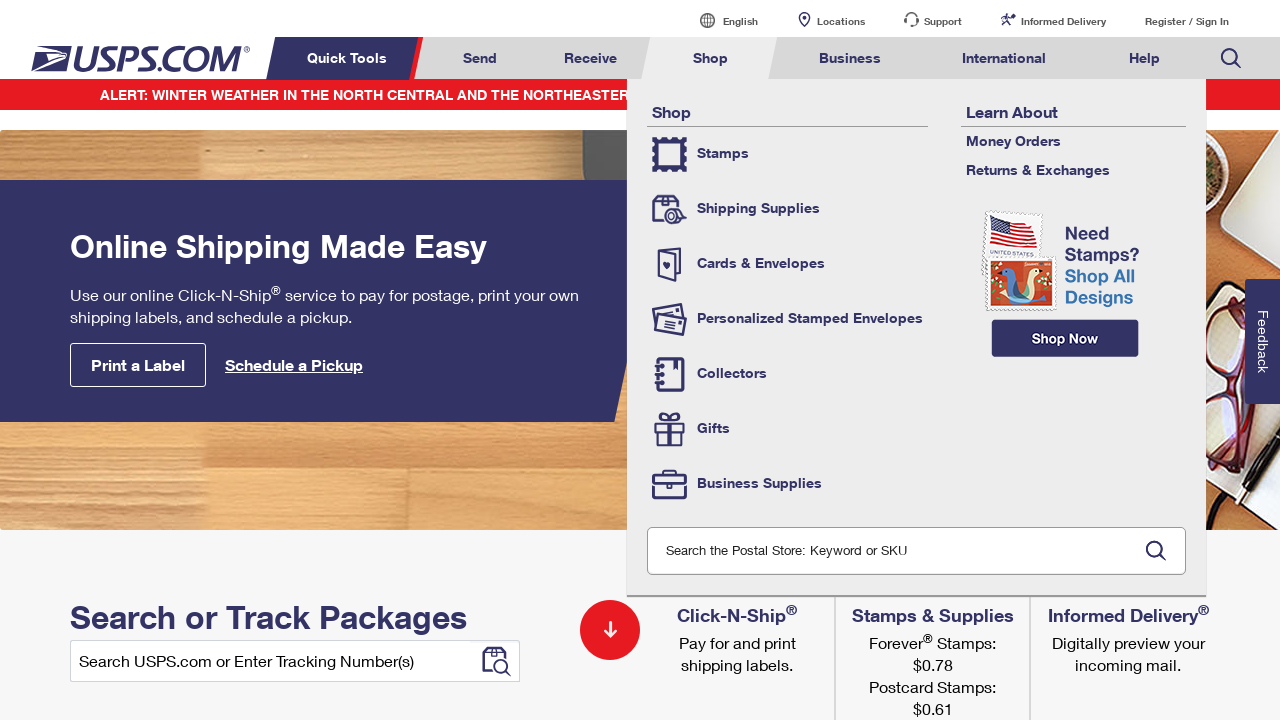

Clicked on Stamps option from Shop menu at (788, 154) on xpath=//*[@class = 'tool-stamps'] >> nth=1
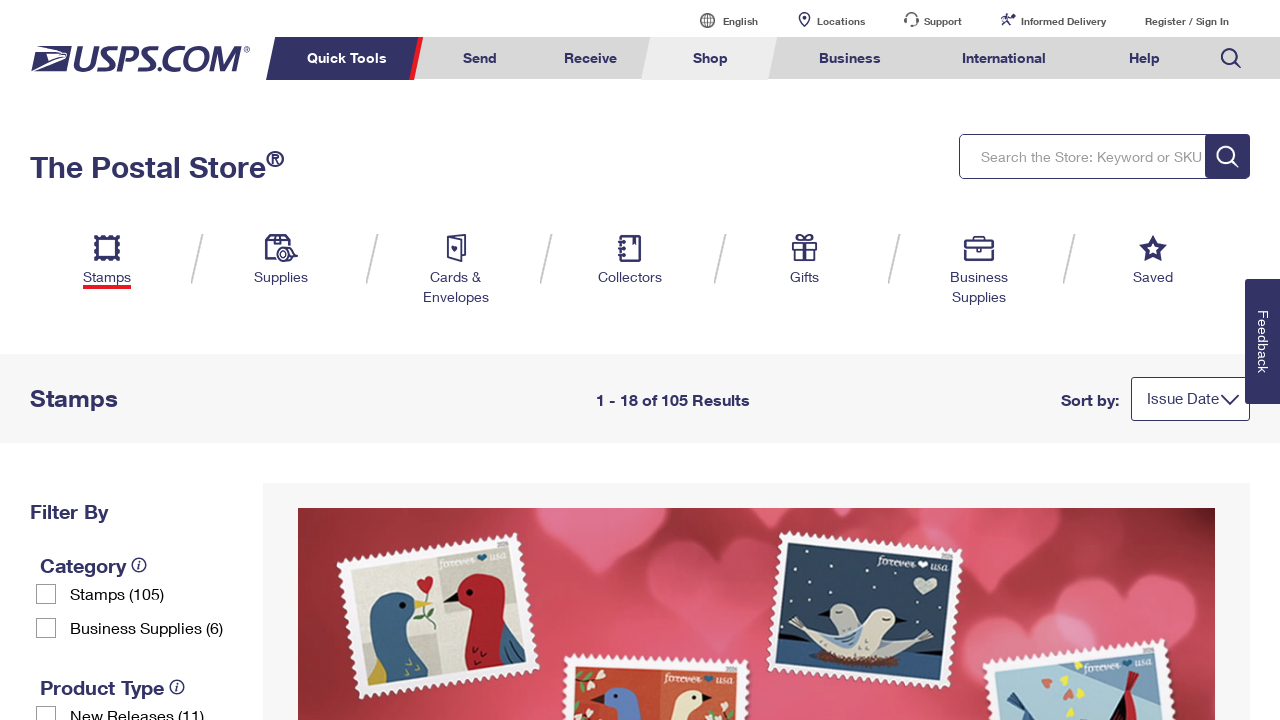

Applied first stamp filter checkbox at (157, 594) on xpath=//*[@class = 'checkbox-label'] >> nth=0
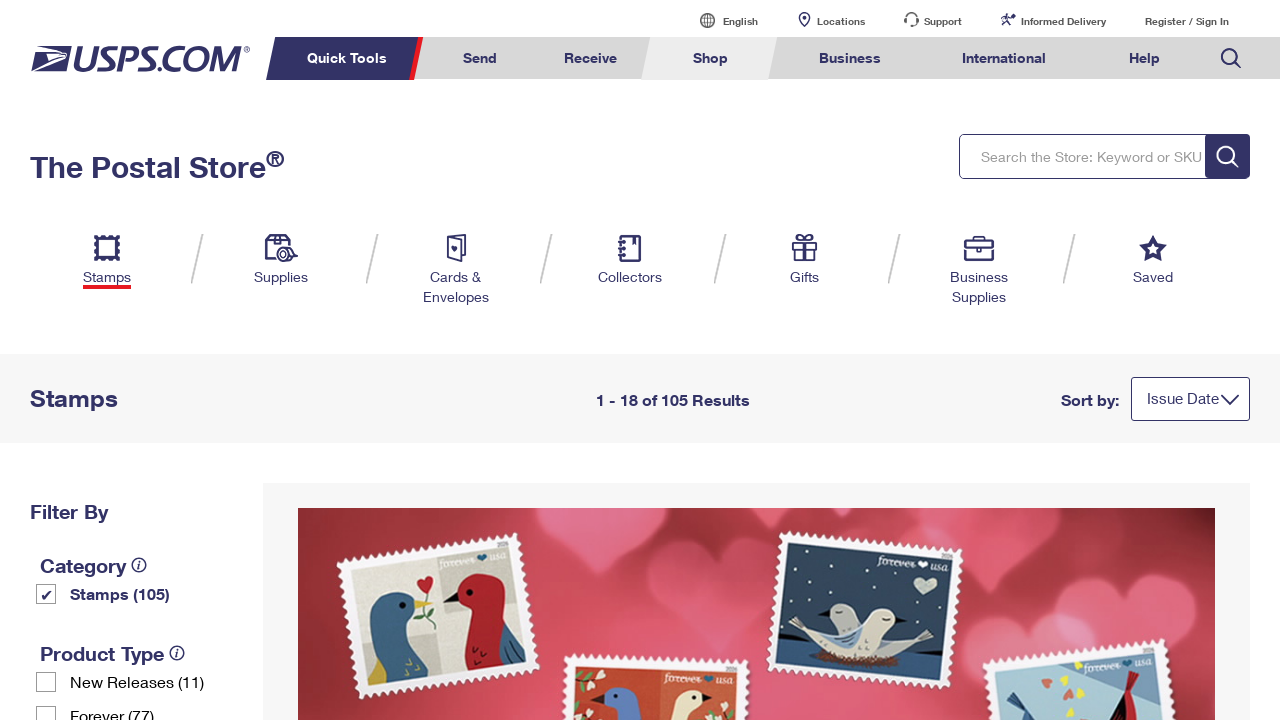

Applied additional postage filter at (157, 361) on xpath=//*[@class = 'checkbox-label'] >> nth=4
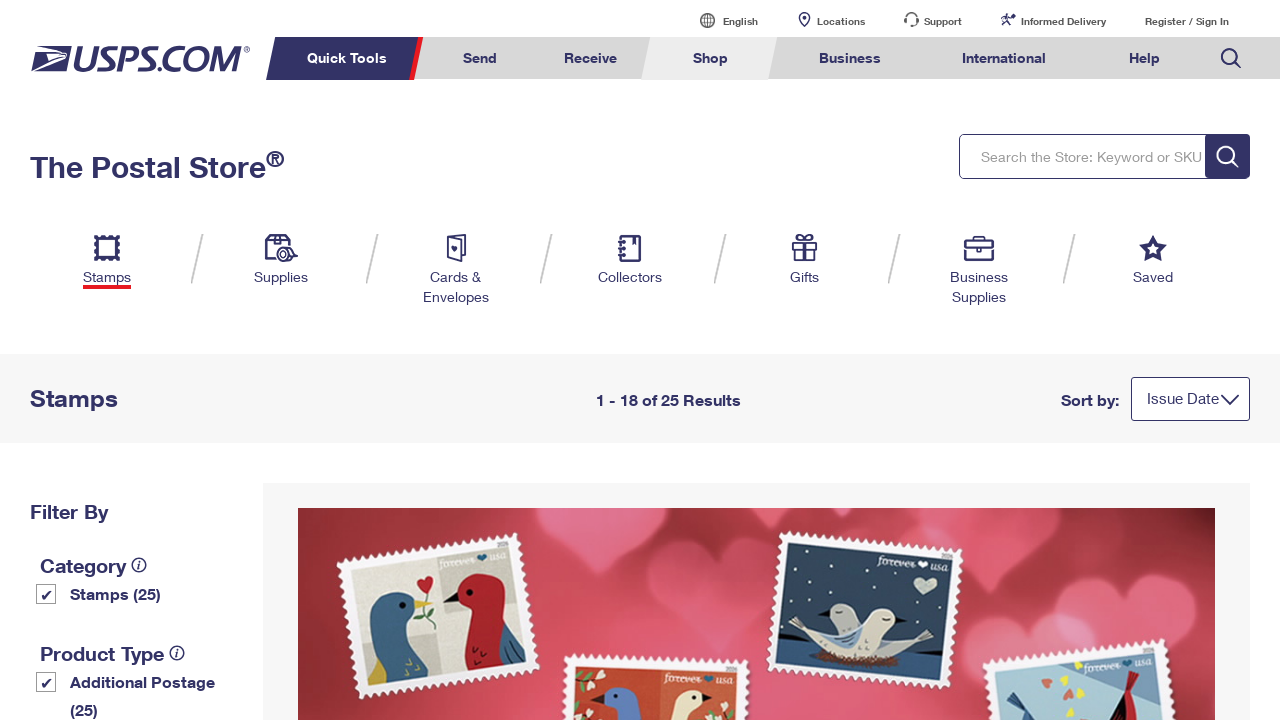

Scrolled down the page to view stamp results
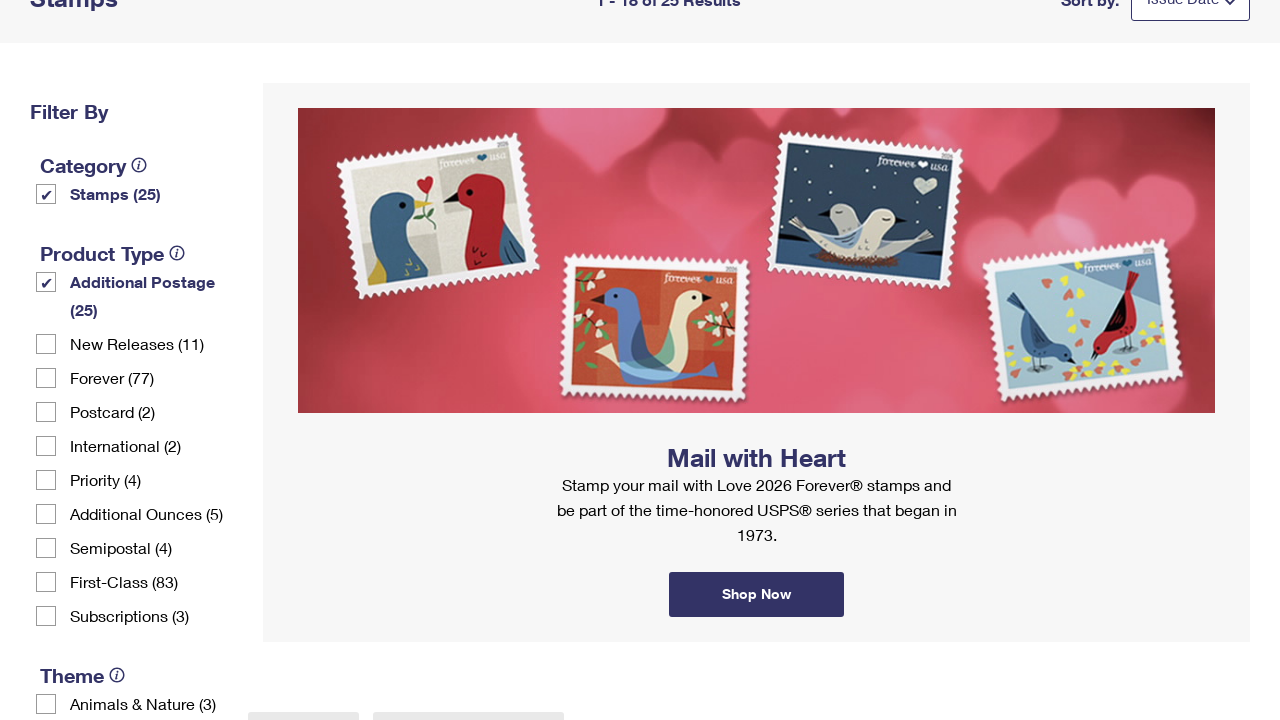

Clicked on the first stamp result at (413, 360) on xpath=//*[@class = 'col-6 col-md-4 results-per-page '] >> nth=0
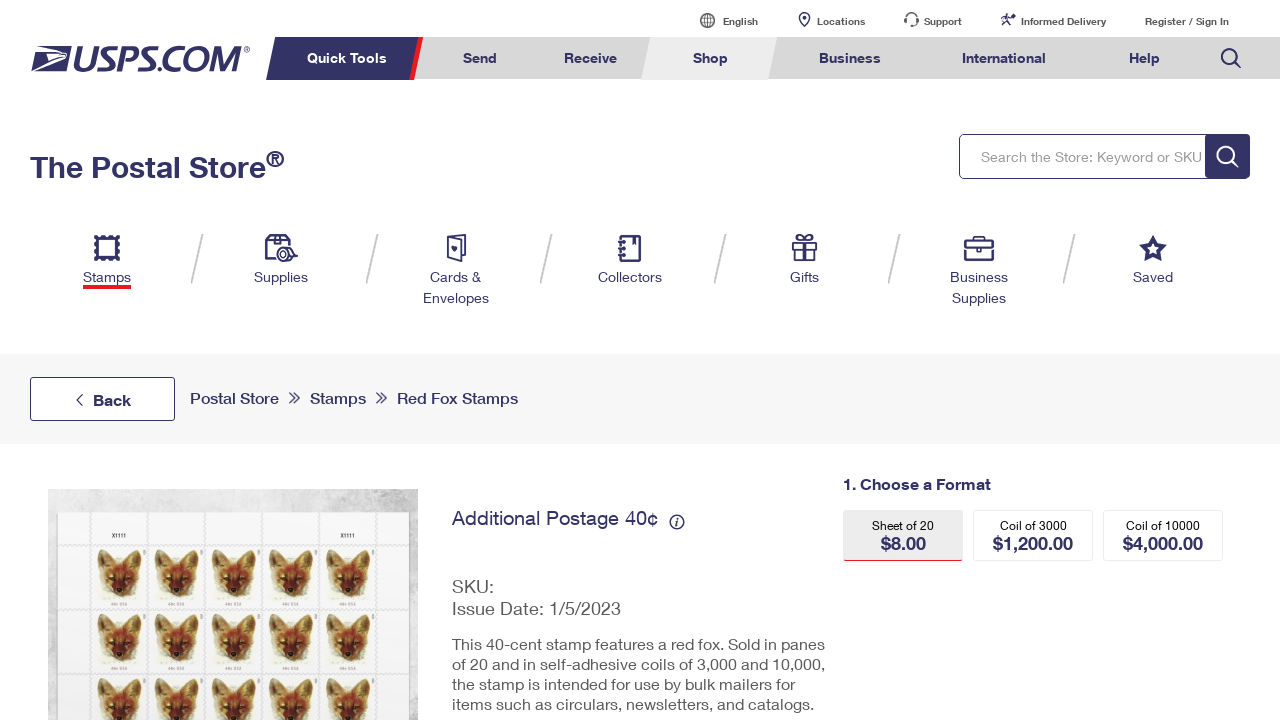

Clicked Add to Cart button at (1016, 23) on xpath=//*[@id = 'addToCartVisBtn122104']
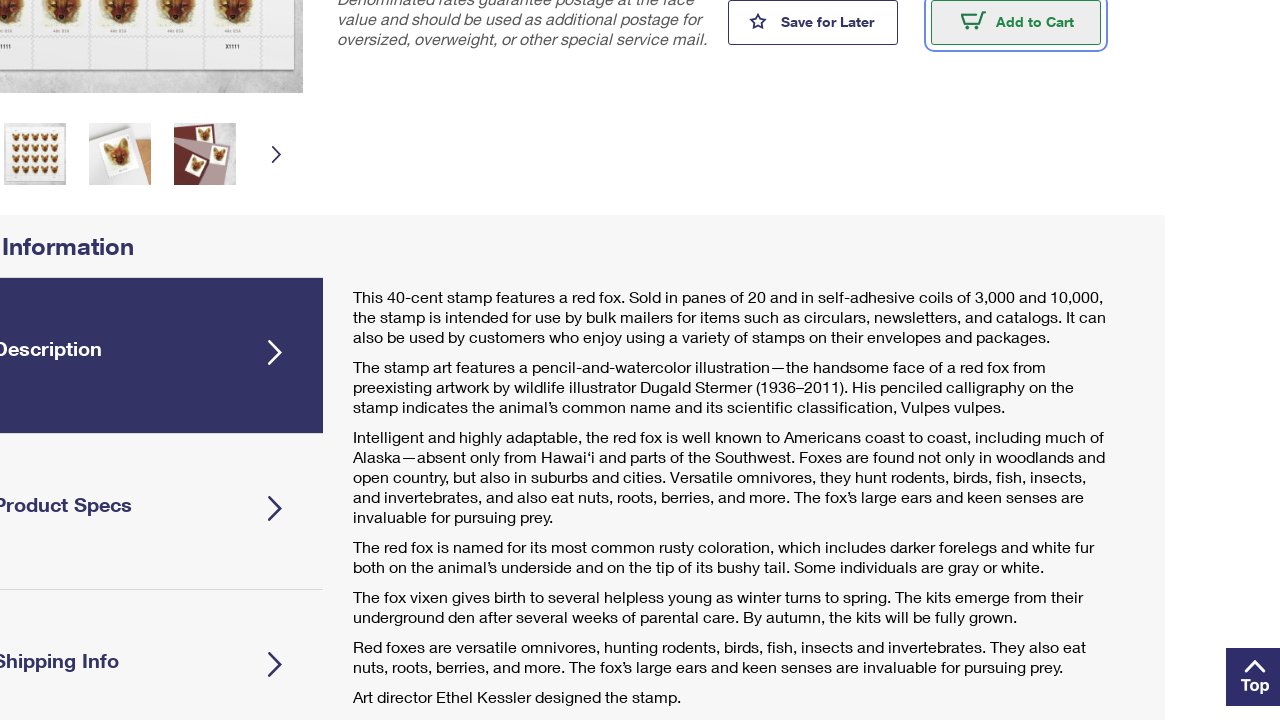

Clicked View Cart button at (709, 543) on xpath=//*[@class= 'button--primary button--white']
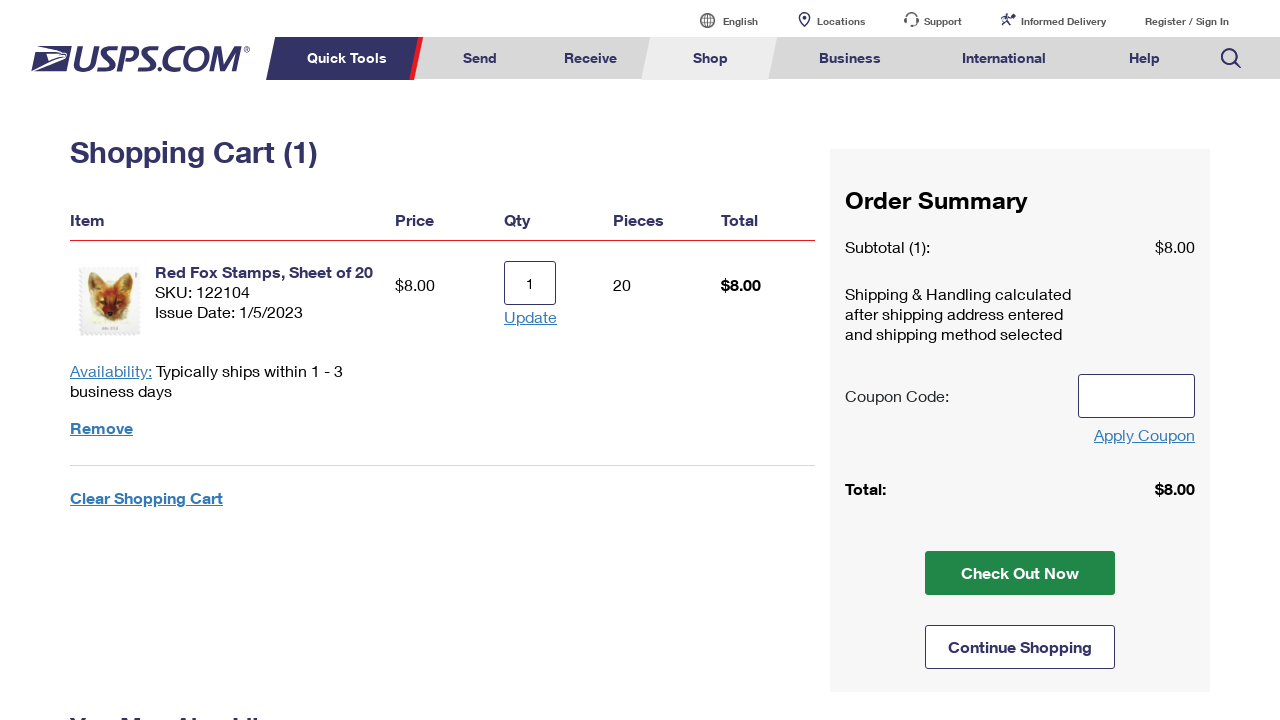

Filled quantity field with value 2 on //*[@class = 'col-8 form-control']
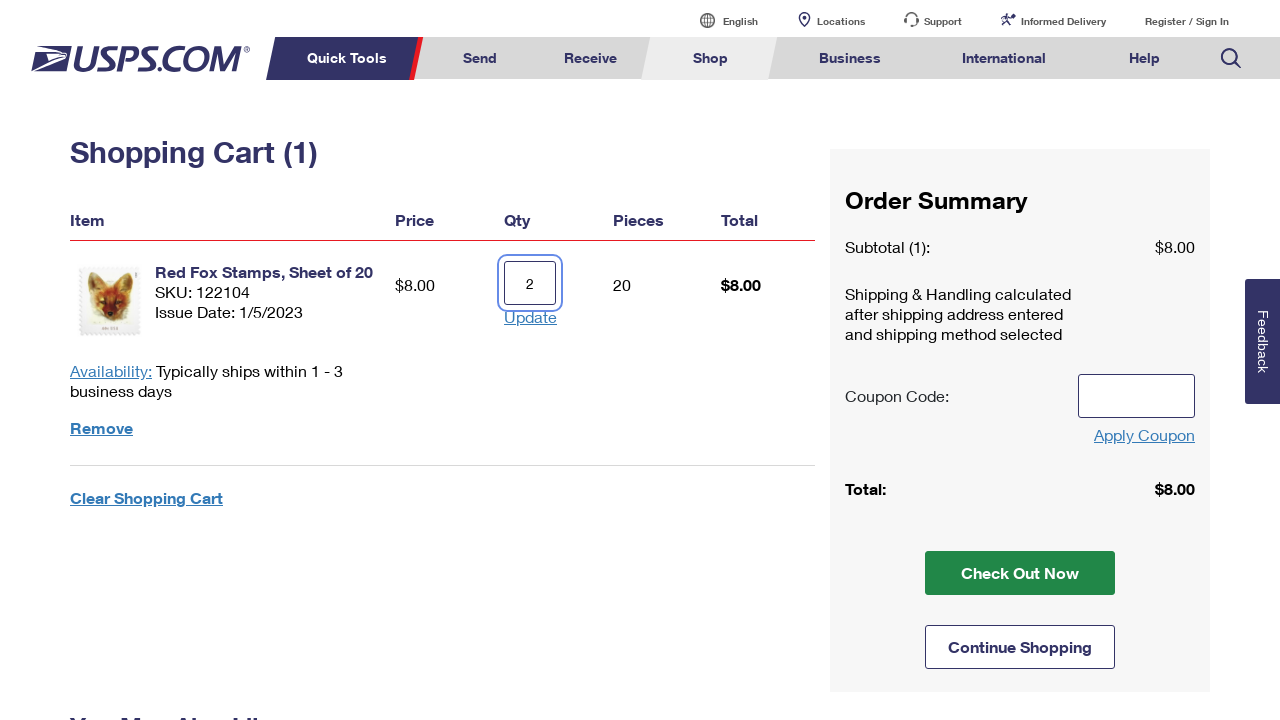

Clicked Update button to update cart quantity at (531, 317) on xpath=//*[@id = 'atg_store_update']
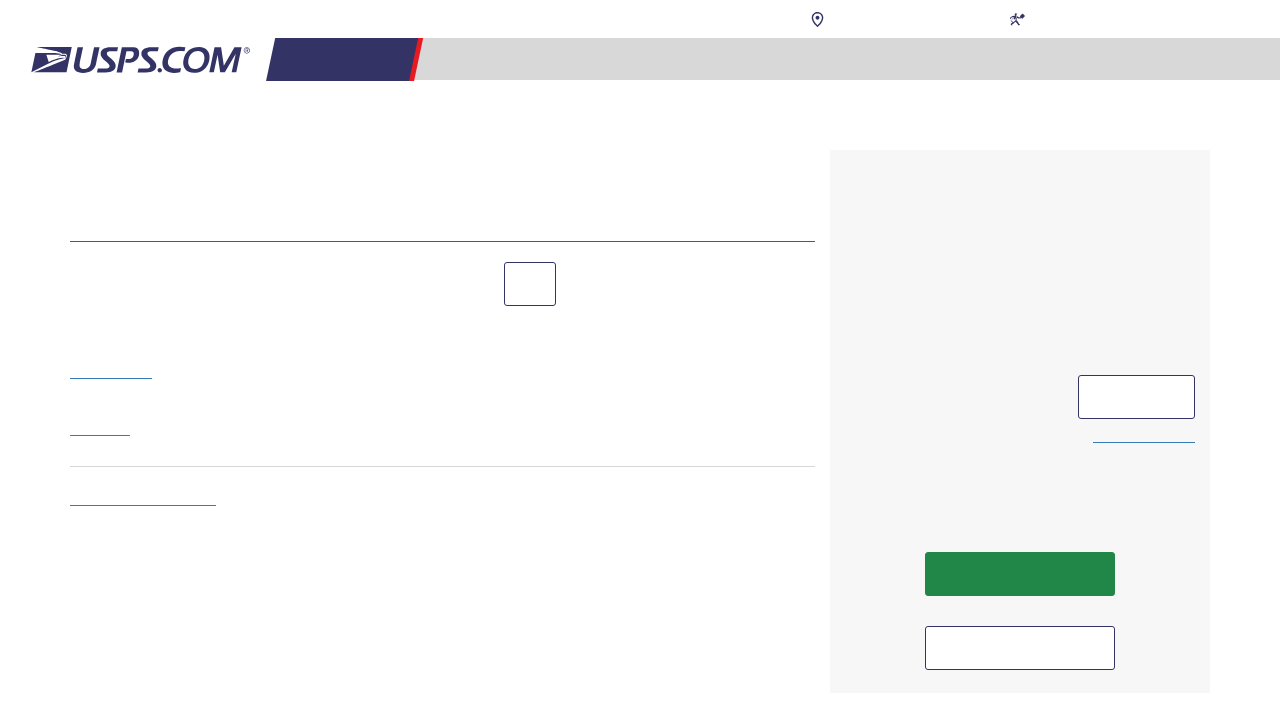

Waited for product information details to load
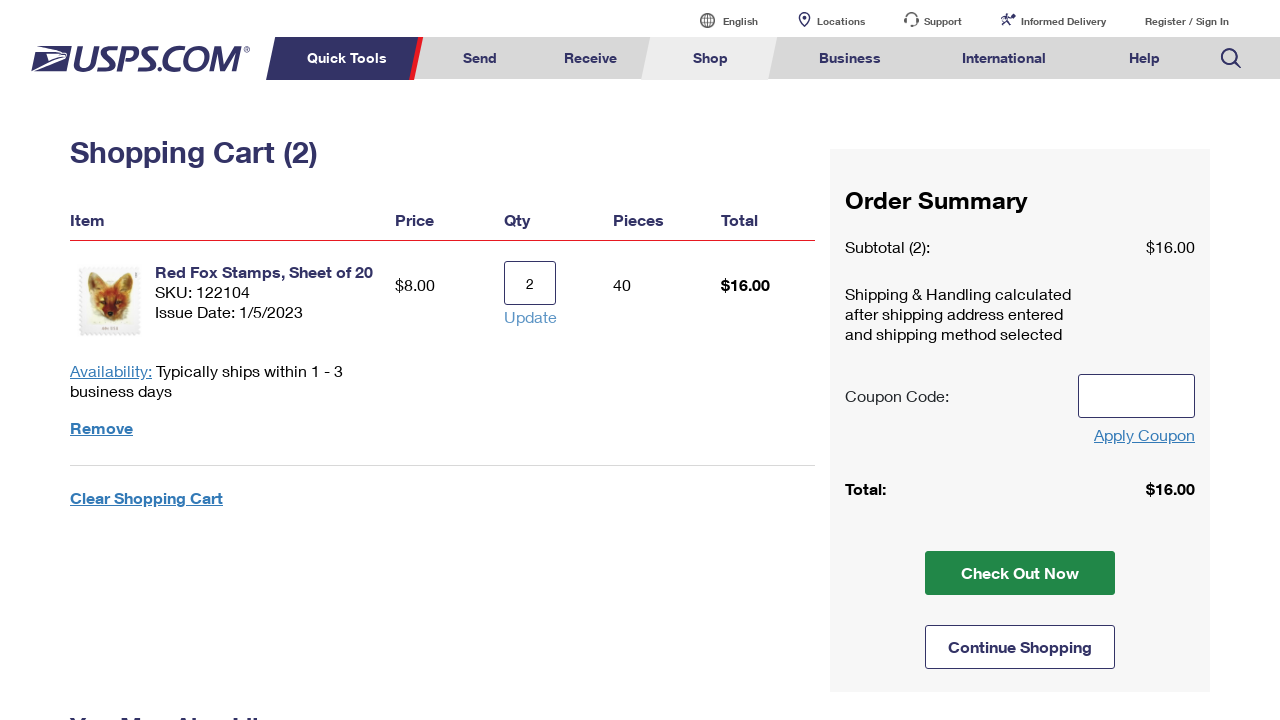

Captured stamp product information from item section
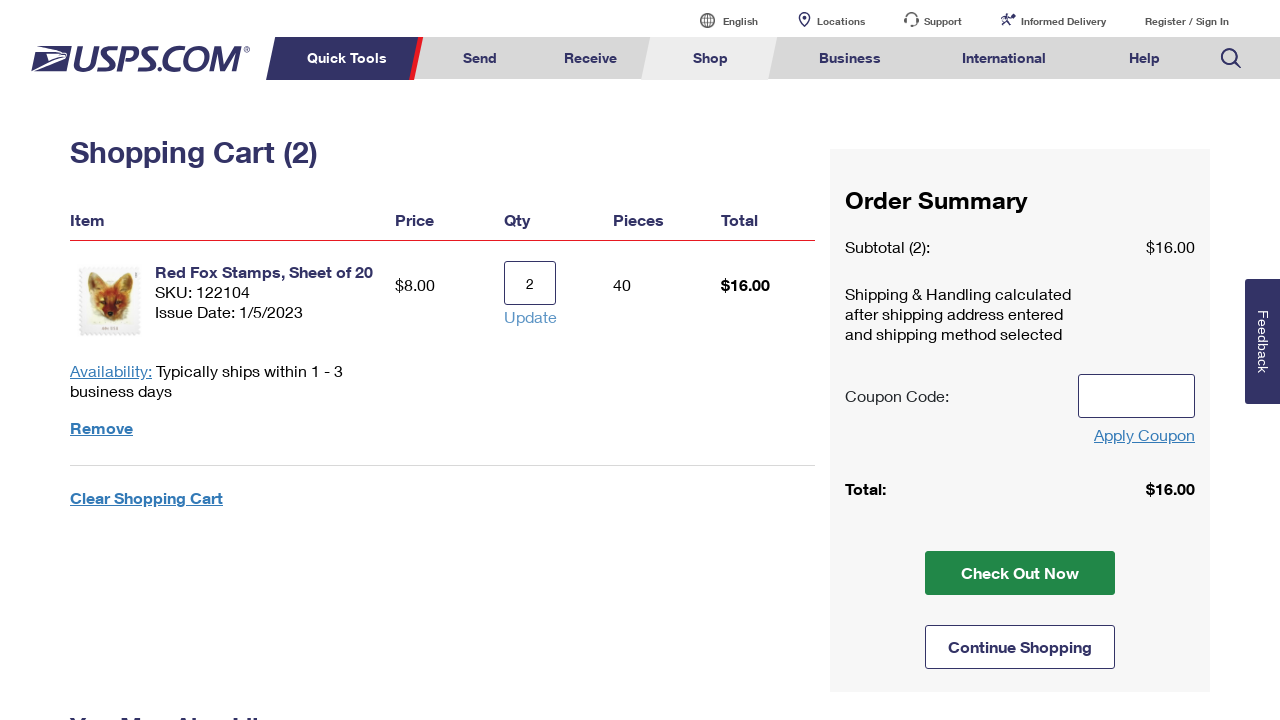

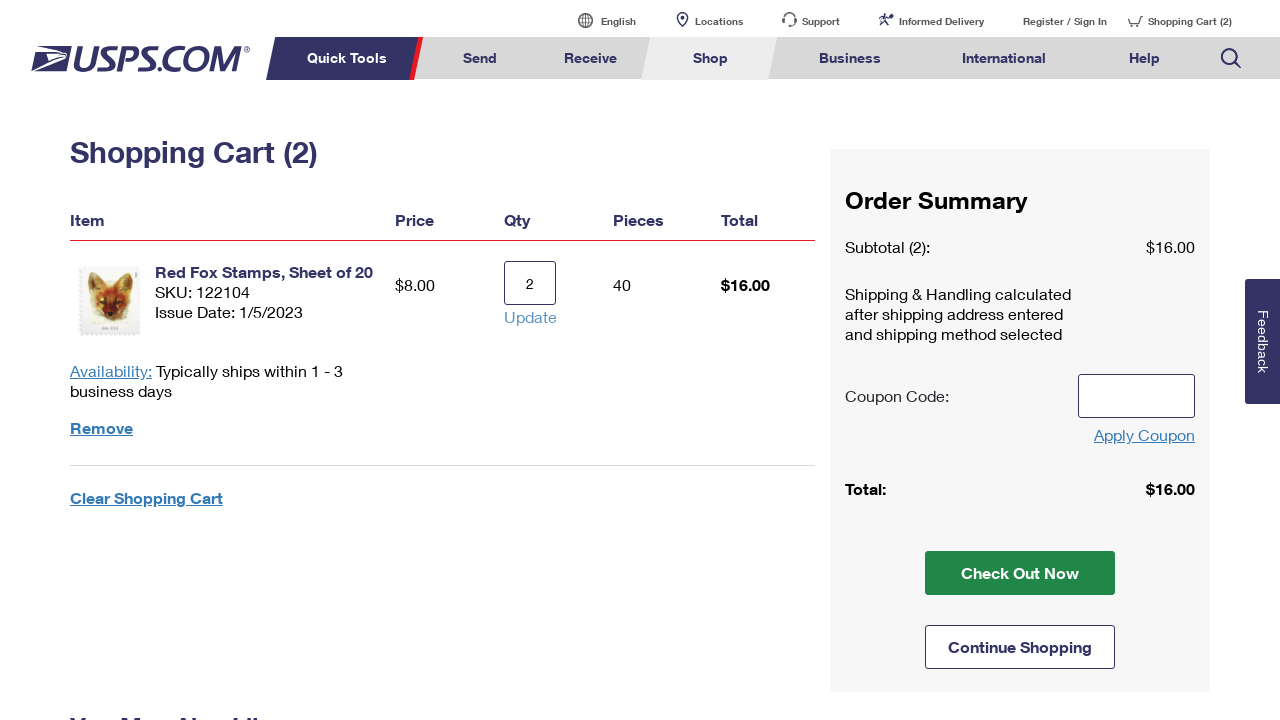